Tests opening footer links in new tabs by iterating through footer anchor elements and sending keyboard shortcuts to open each in a new tab.

Starting URL: https://www.rahulshettyacademy.com/AutomationPractice/

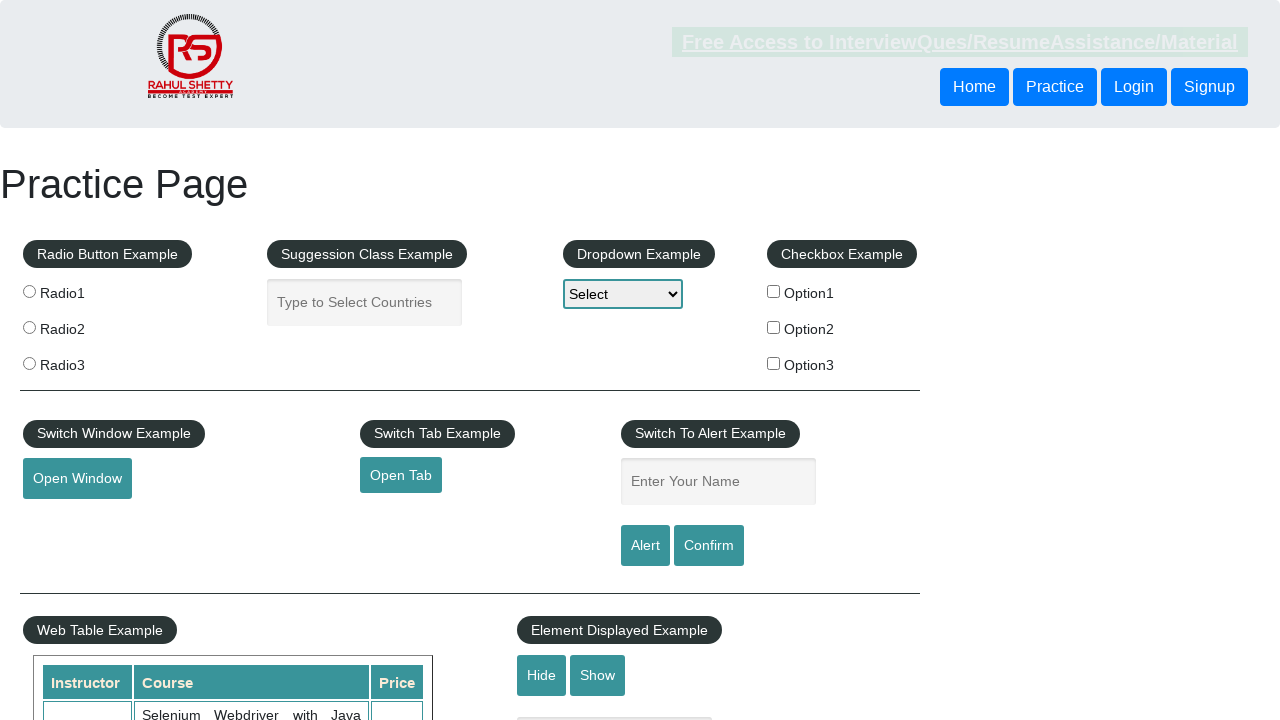

Waited for footer element to load
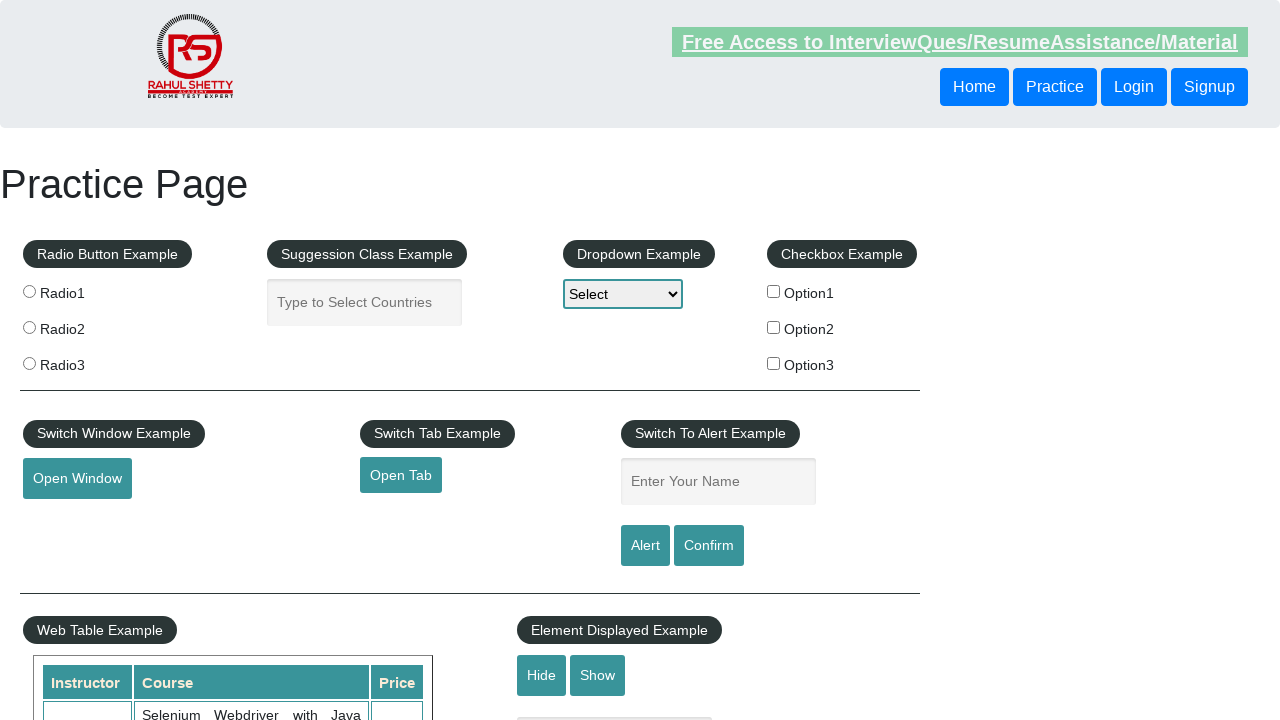

Located all footer links in first column
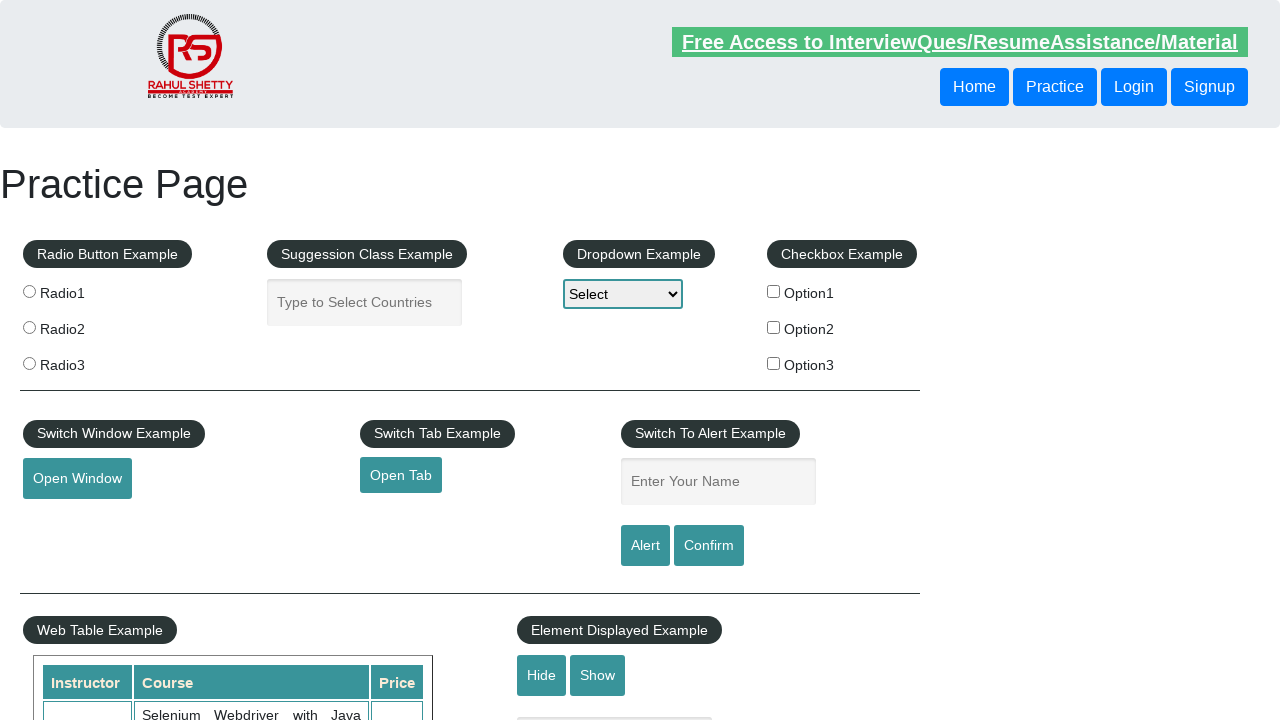

Opened footer link 1 in new tab using Ctrl+Click at (157, 482) on xpath=//table/tbody/tr/td[1]/ul//a >> nth=0
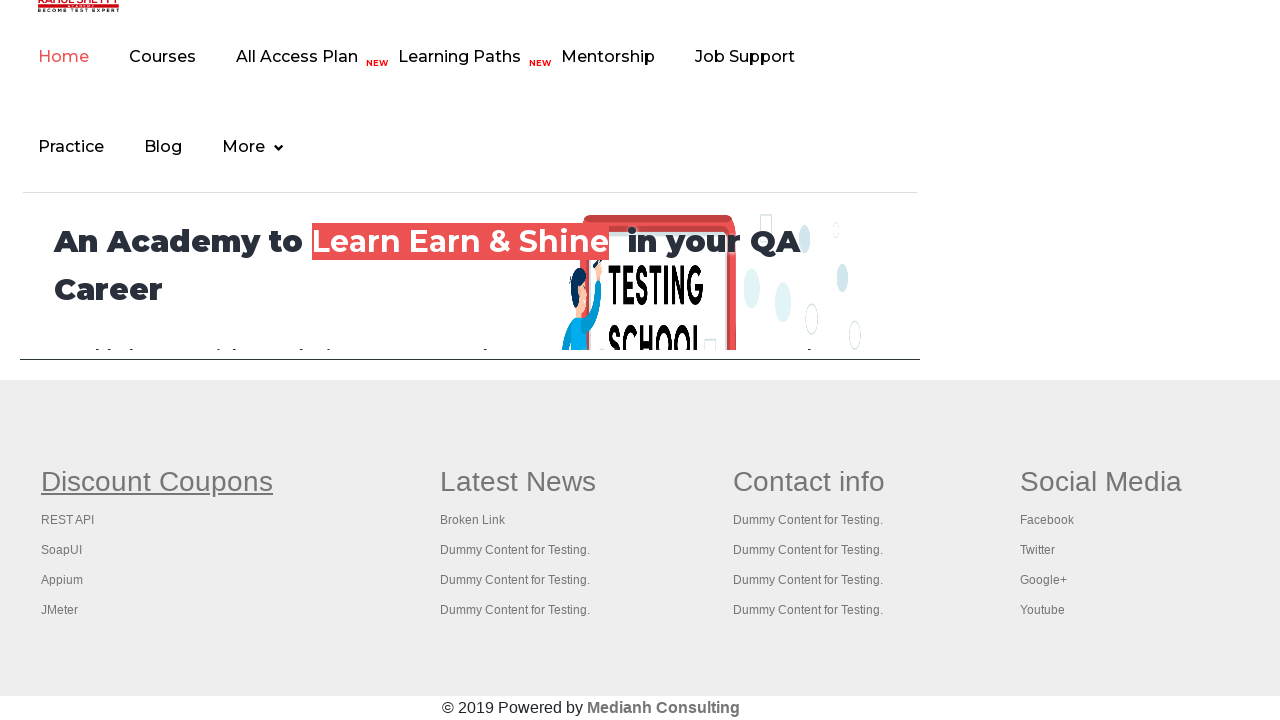

Opened footer link 2 in new tab using Ctrl+Click at (68, 520) on xpath=//table/tbody/tr/td[1]/ul//a >> nth=1
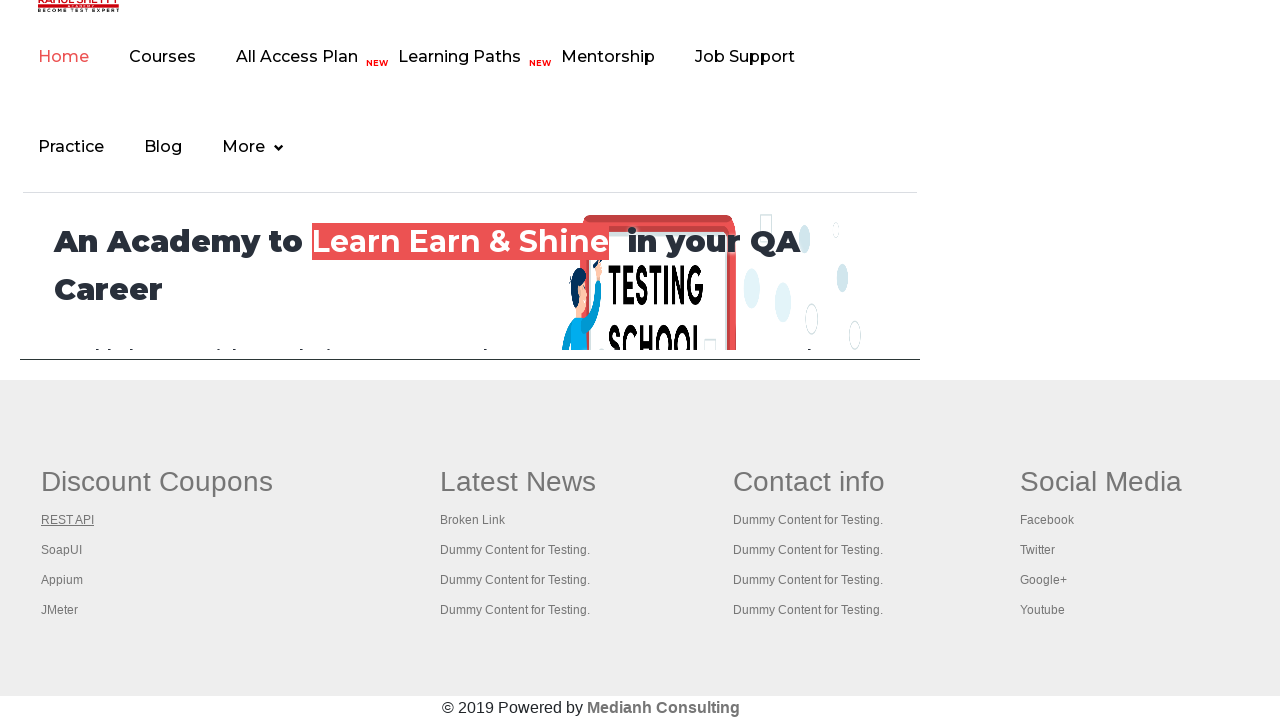

Opened footer link 3 in new tab using Ctrl+Click at (62, 550) on xpath=//table/tbody/tr/td[1]/ul//a >> nth=2
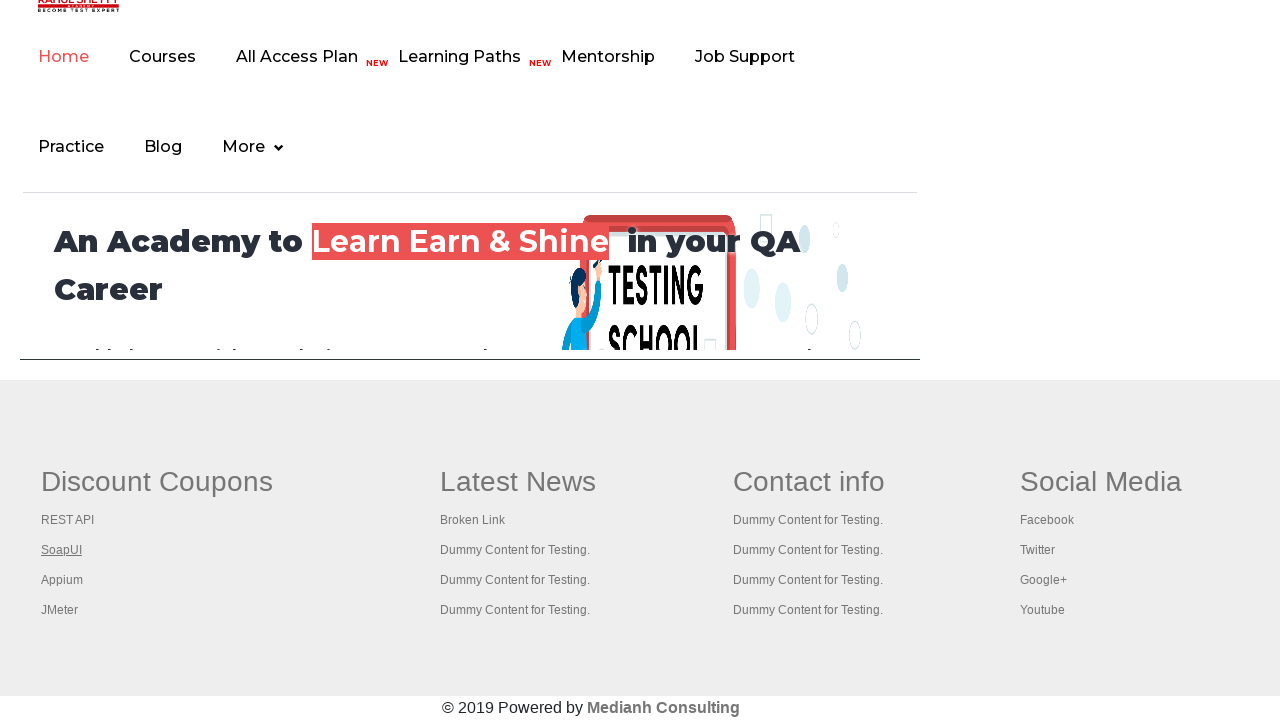

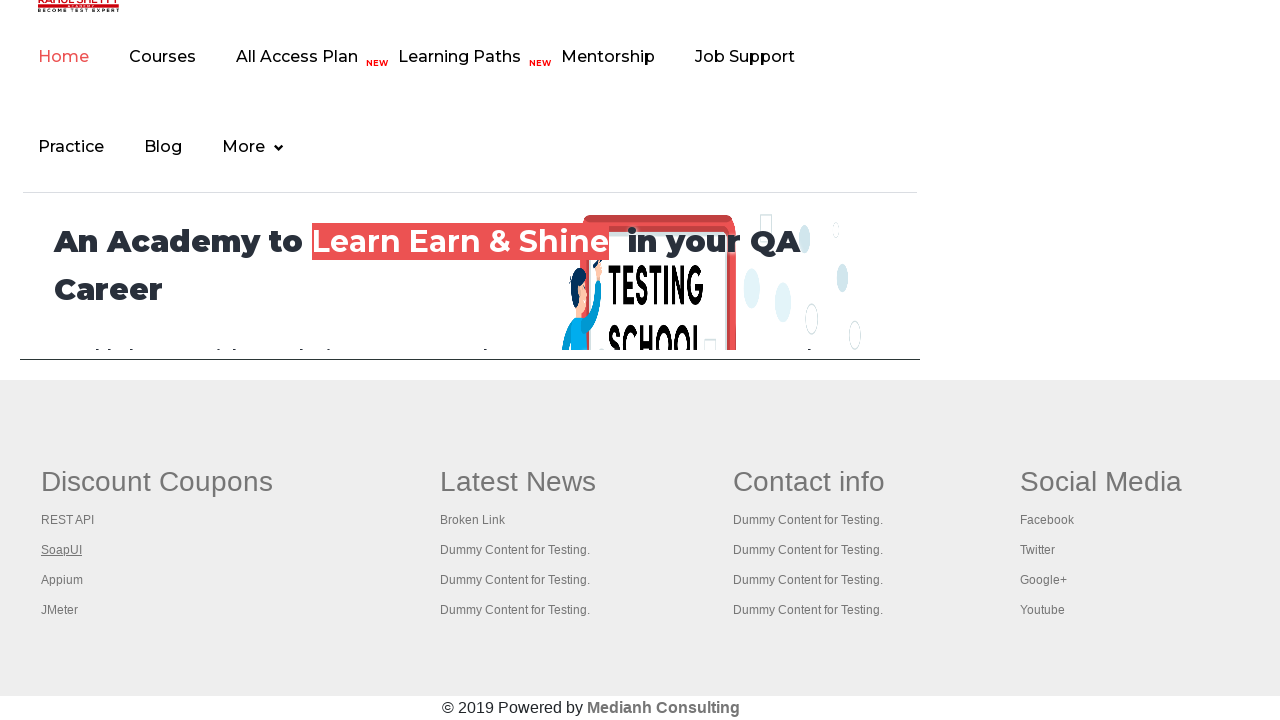